Tests selecting radio buttons and checkboxes and verifying their selection state

Starting URL: https://automationfc.github.io/basic-form/index.html

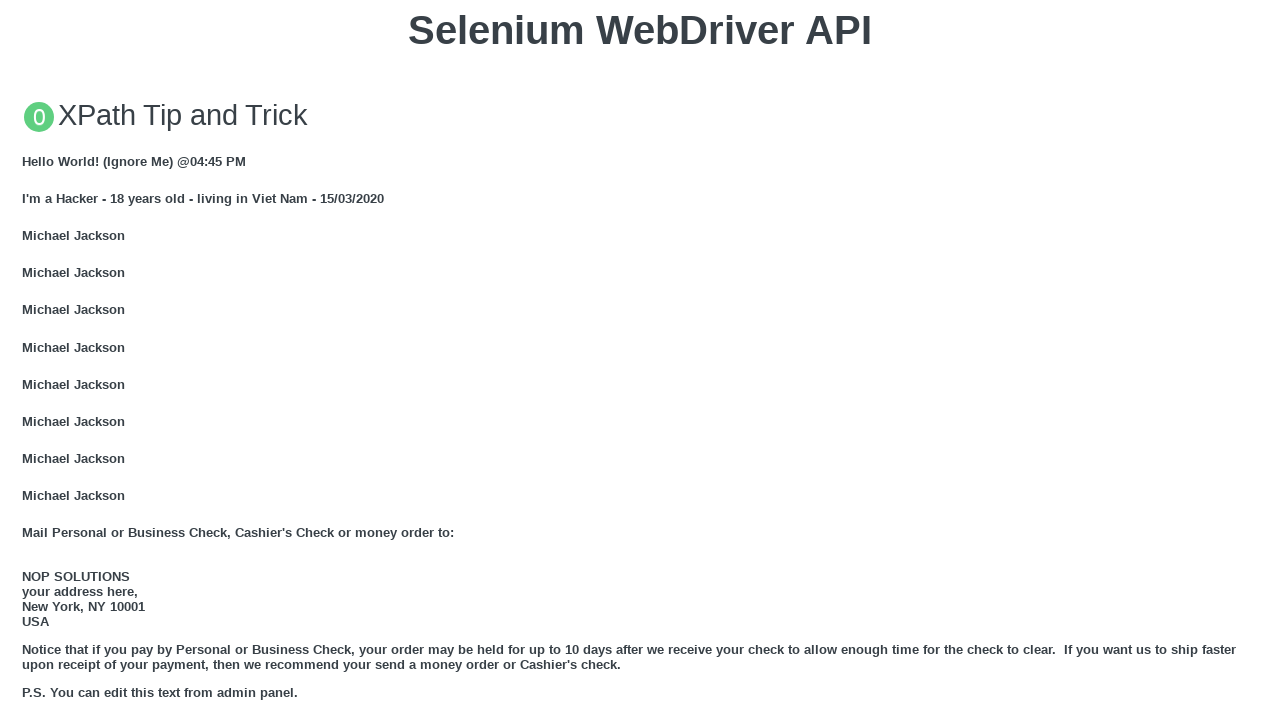

Clicked 'Under 18' radio button at (28, 360) on input#under_18
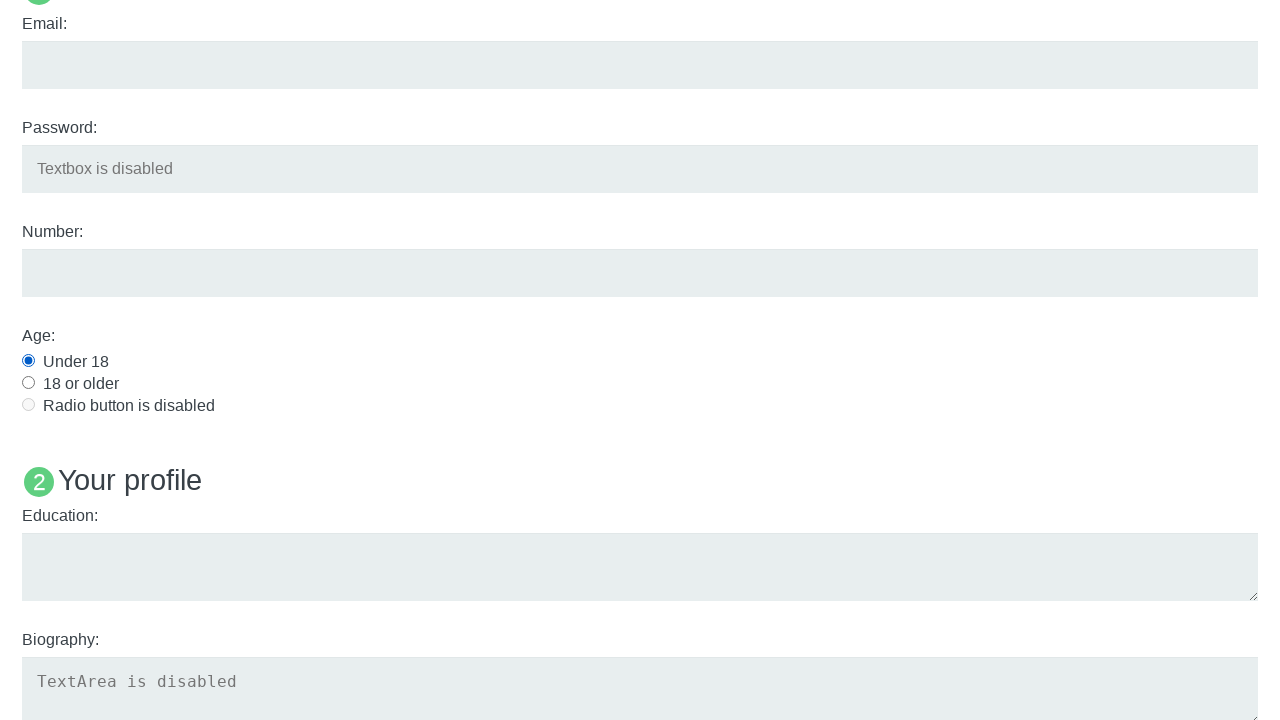

Clicked Java checkbox at (28, 361) on input[name='java']
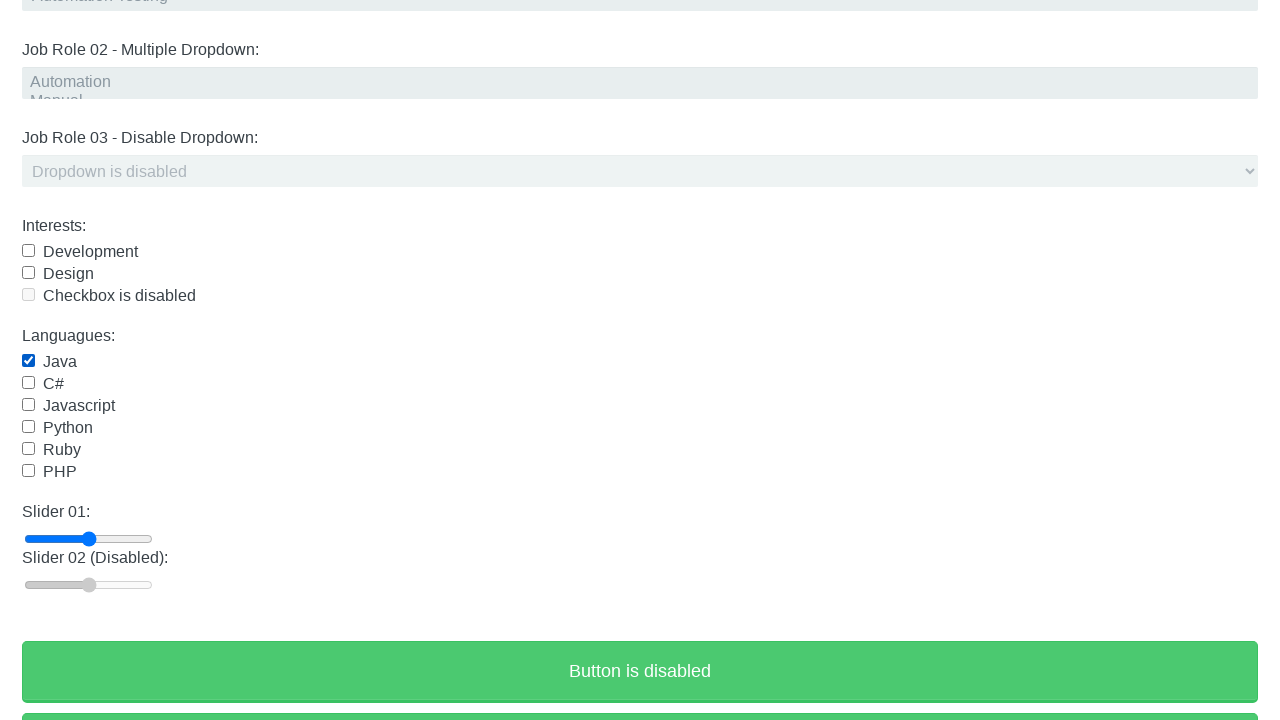

Verified 'Under 18' radio button is checked
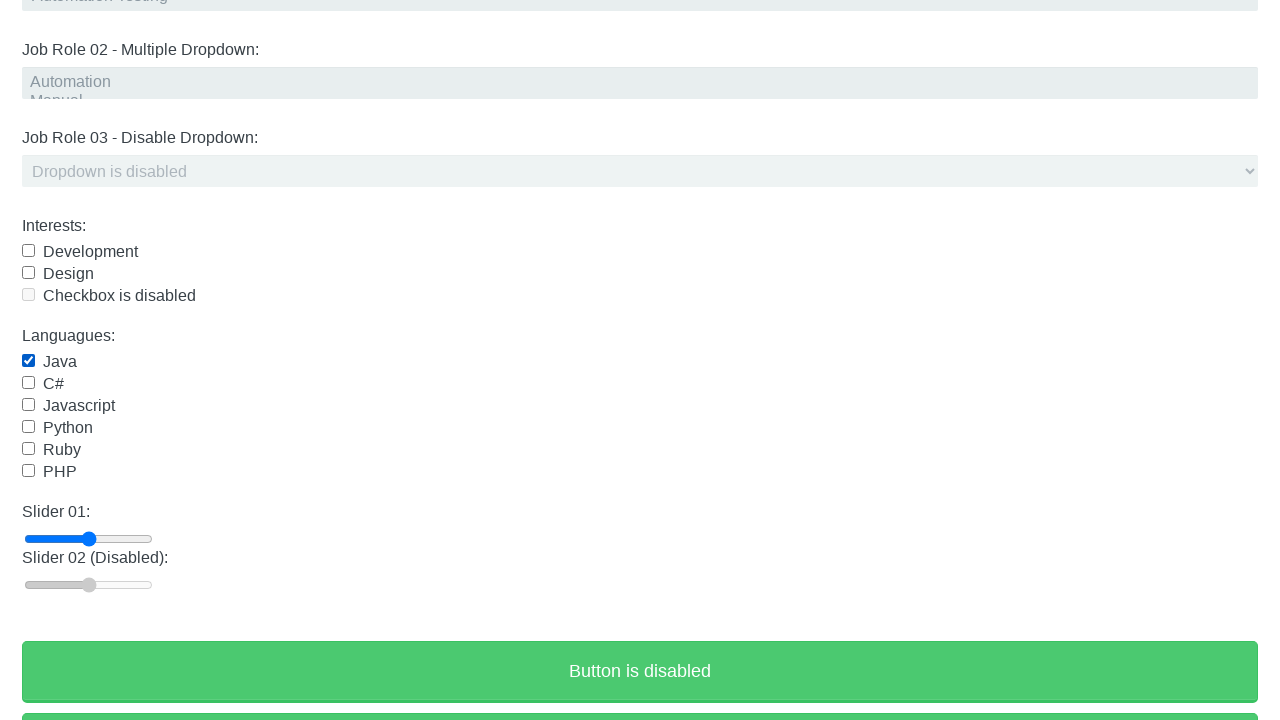

Verified Java checkbox is checked
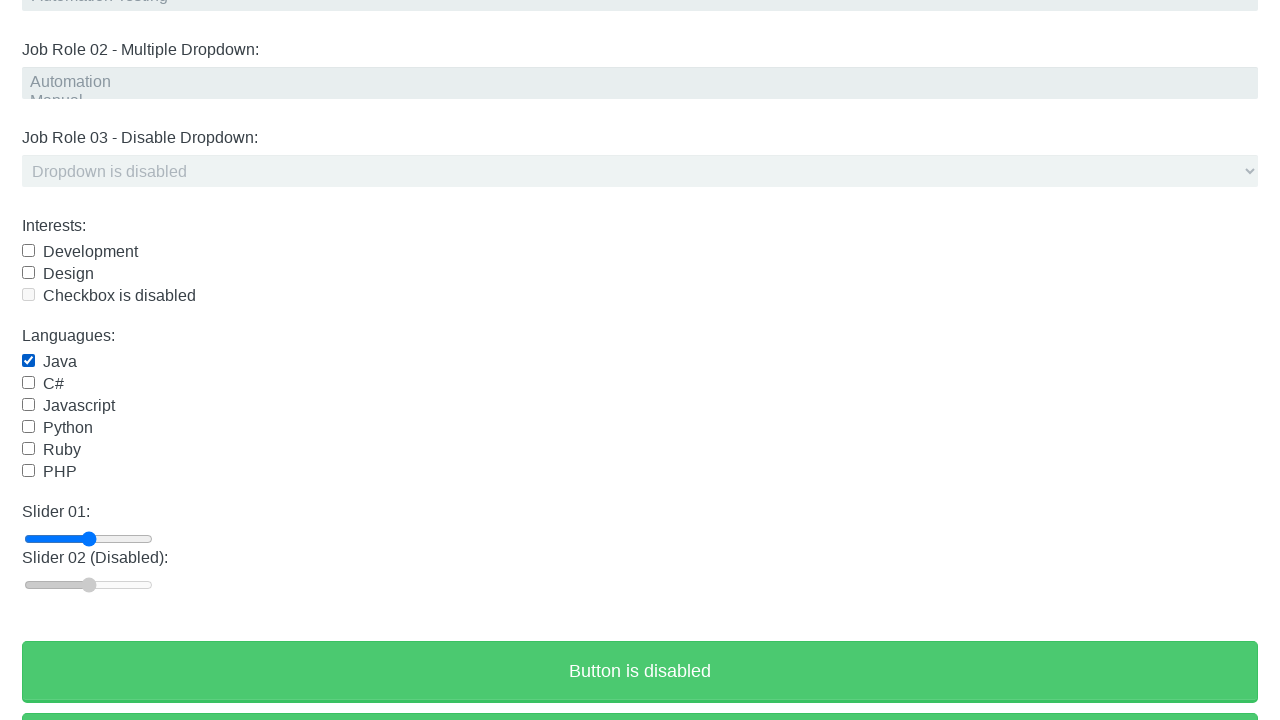

Clicked Java checkbox again to uncheck it at (28, 361) on input[name='java']
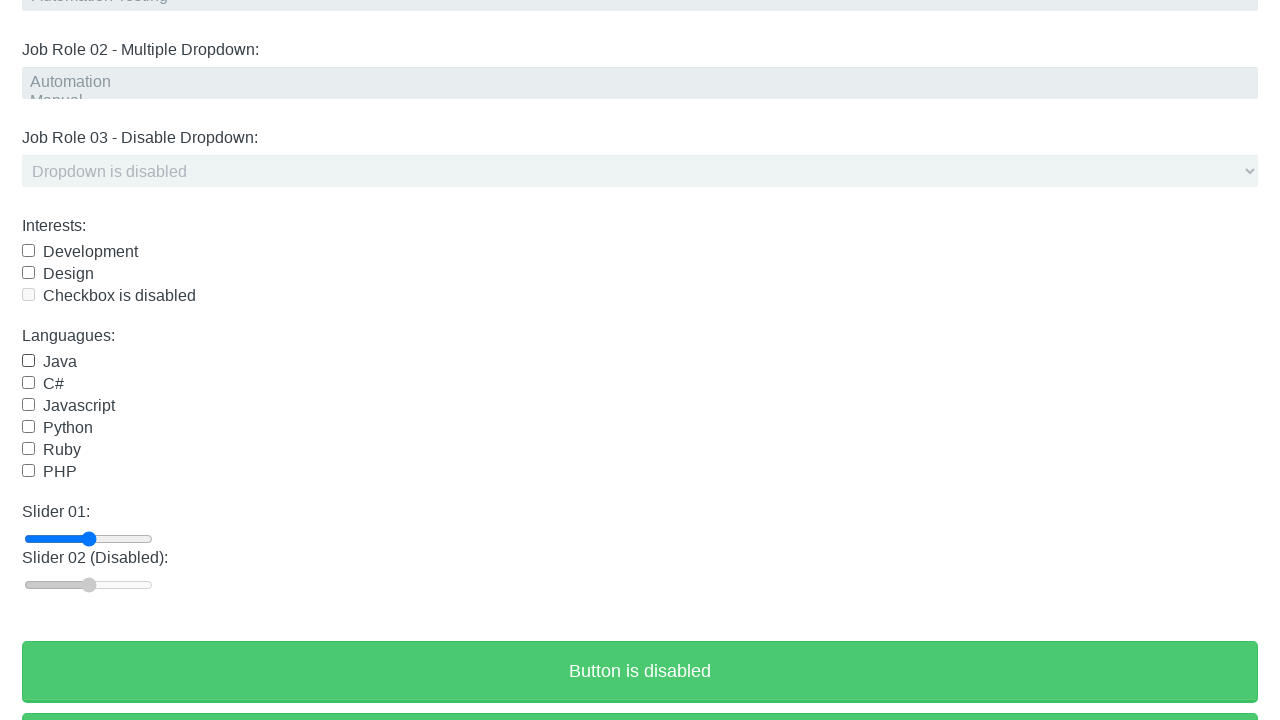

Verified Java checkbox is now unchecked
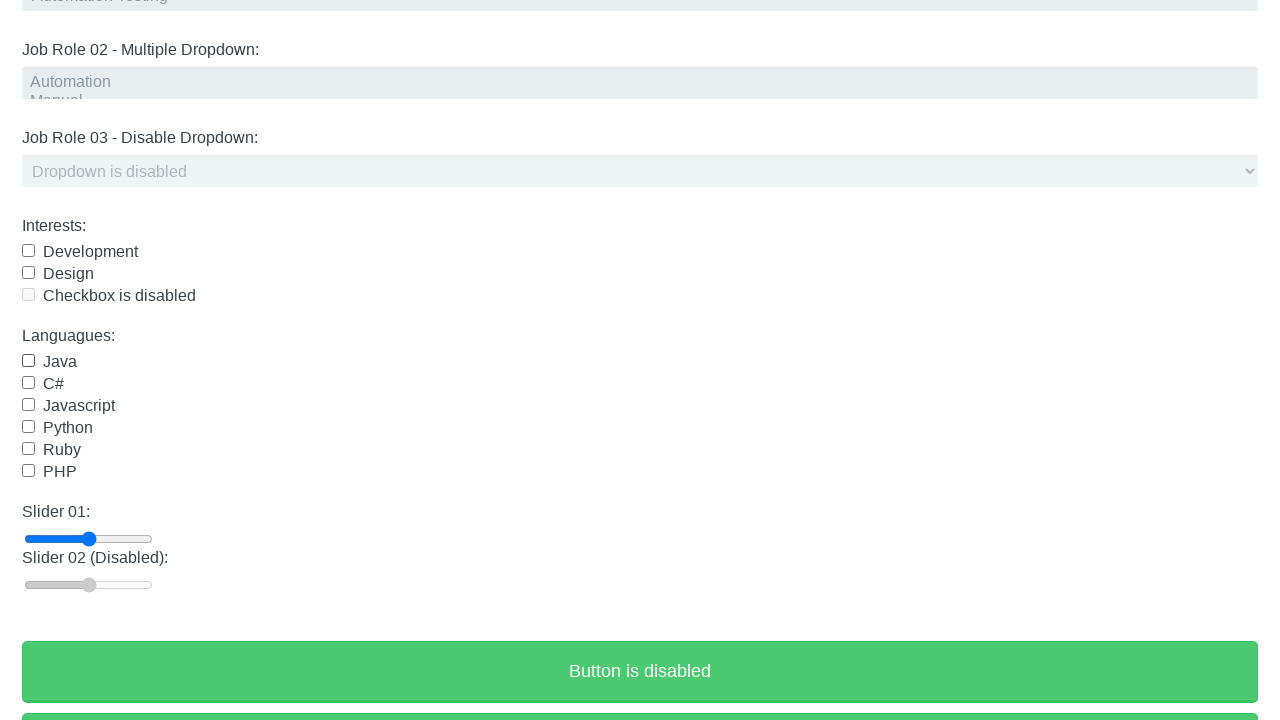

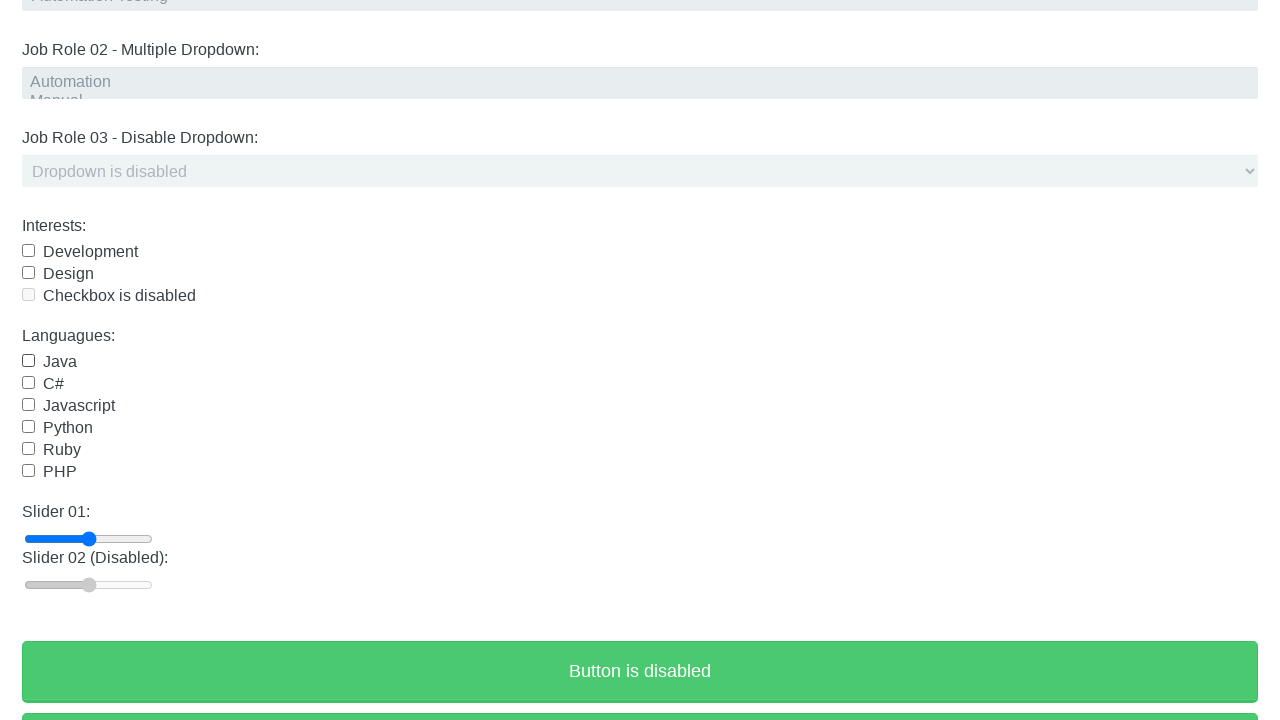